Tests the click functionality on DemoQA by clicking on the Buttons menu item, then clicking the "Click Me" button, and verifying that the dynamic click message appears correctly.

Starting URL: https://demoqa.com/elements

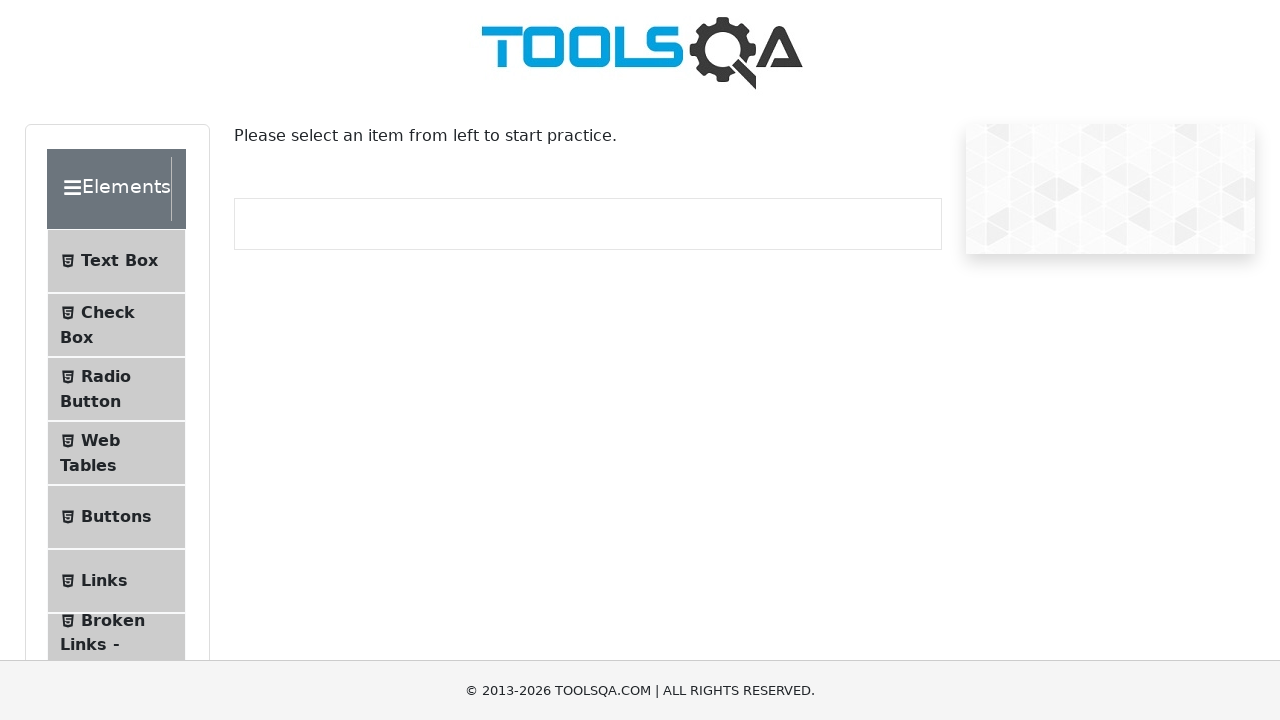

Clicked on Buttons menu item in sidebar at (116, 517) on #item-4
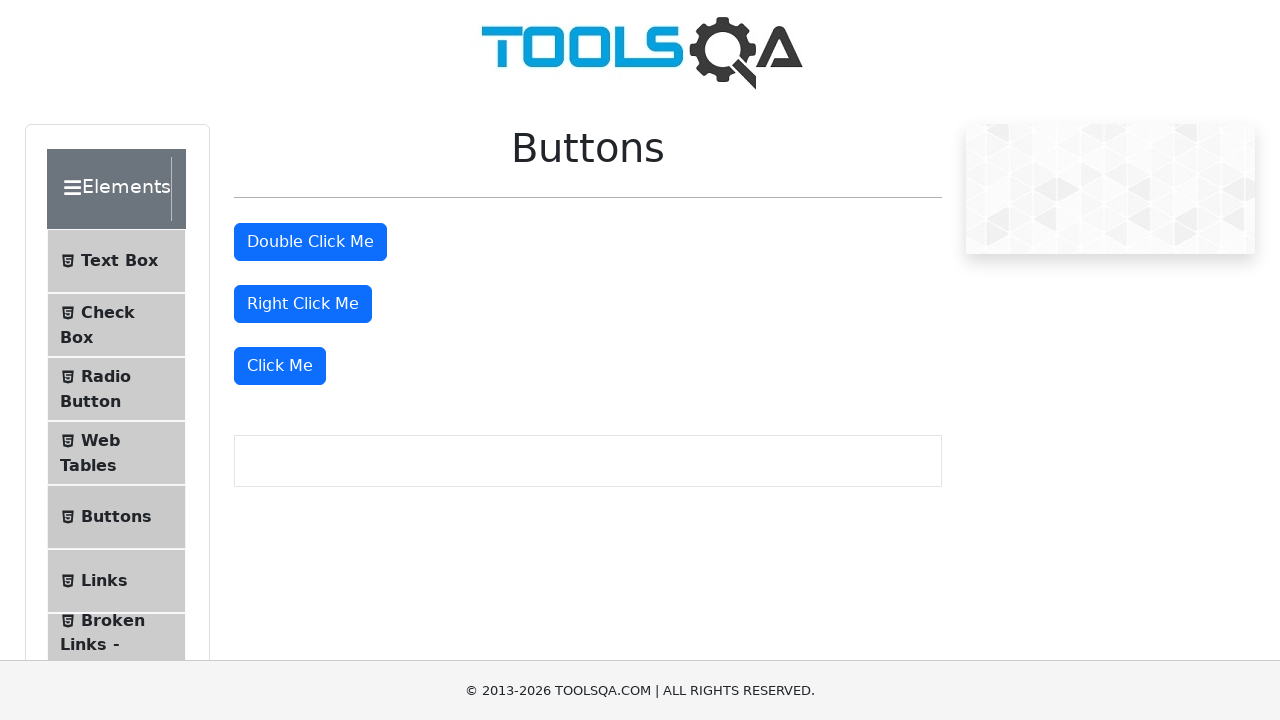

Clicked the 'Click Me' button at (280, 366) on xpath=//*[text()='Click Me']
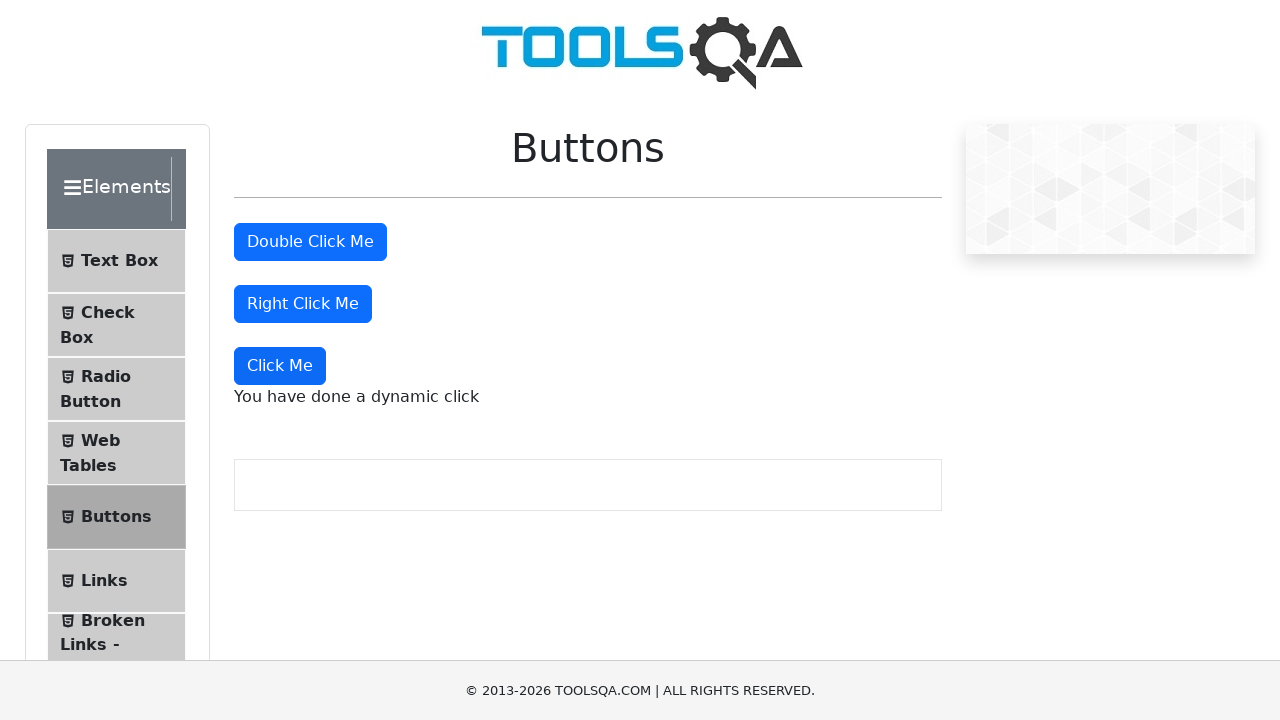

Dynamic click message element appeared
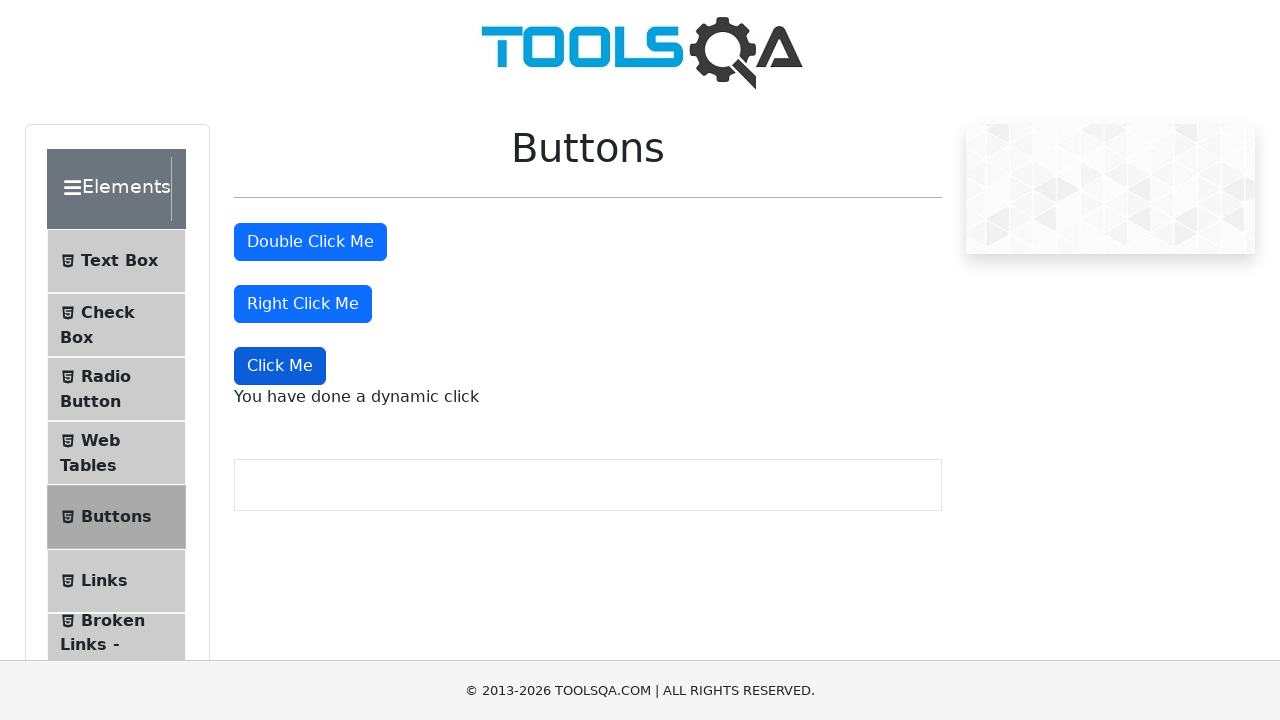

Retrieved dynamic click message text
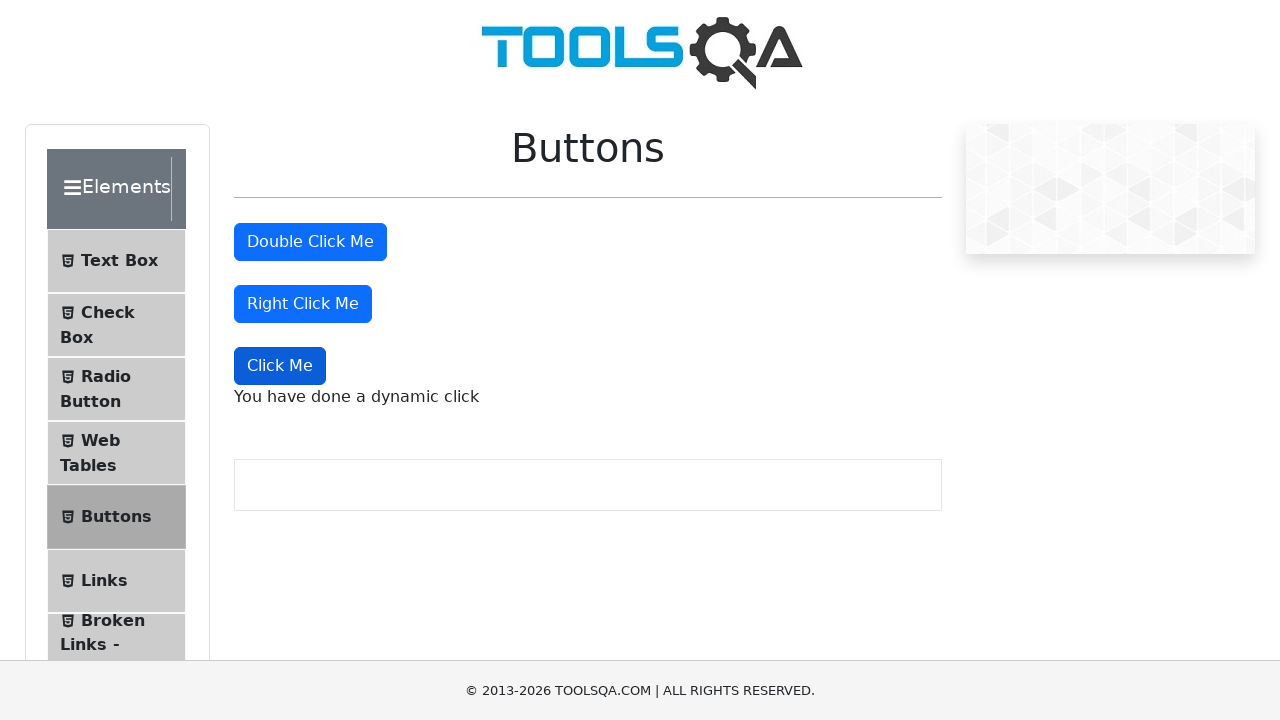

Verified message text equals 'You have done a dynamic click'
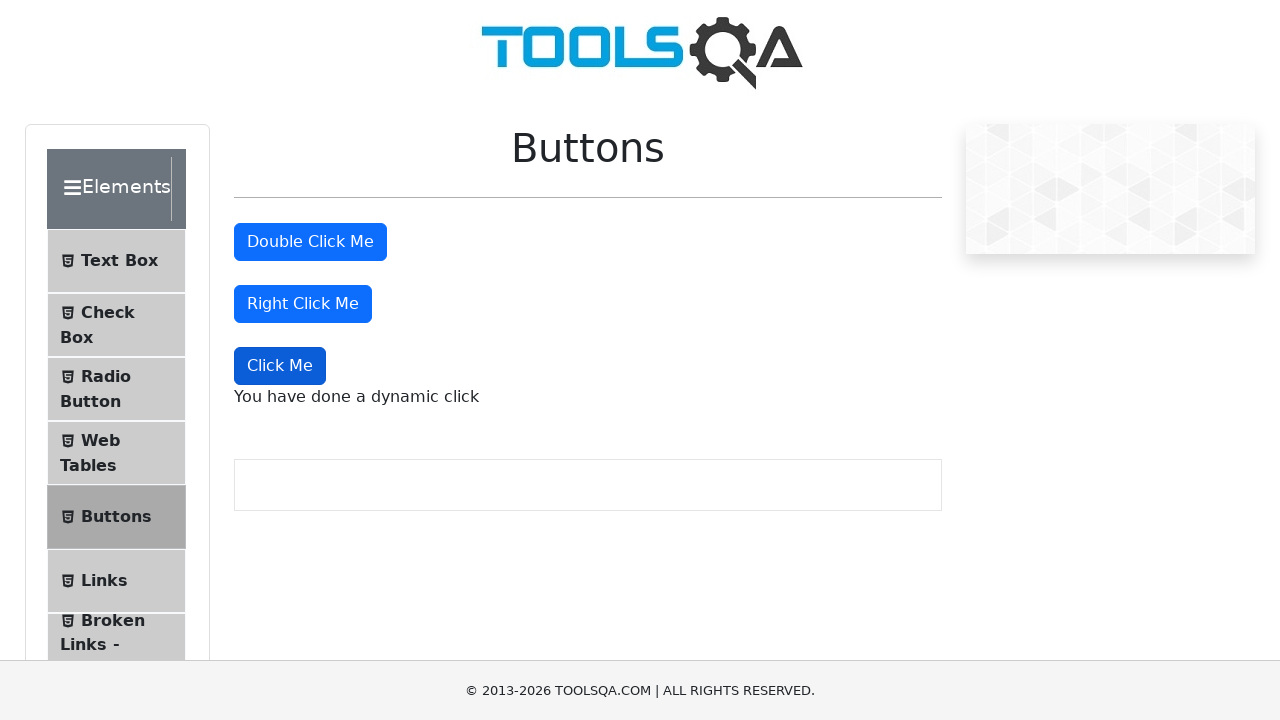

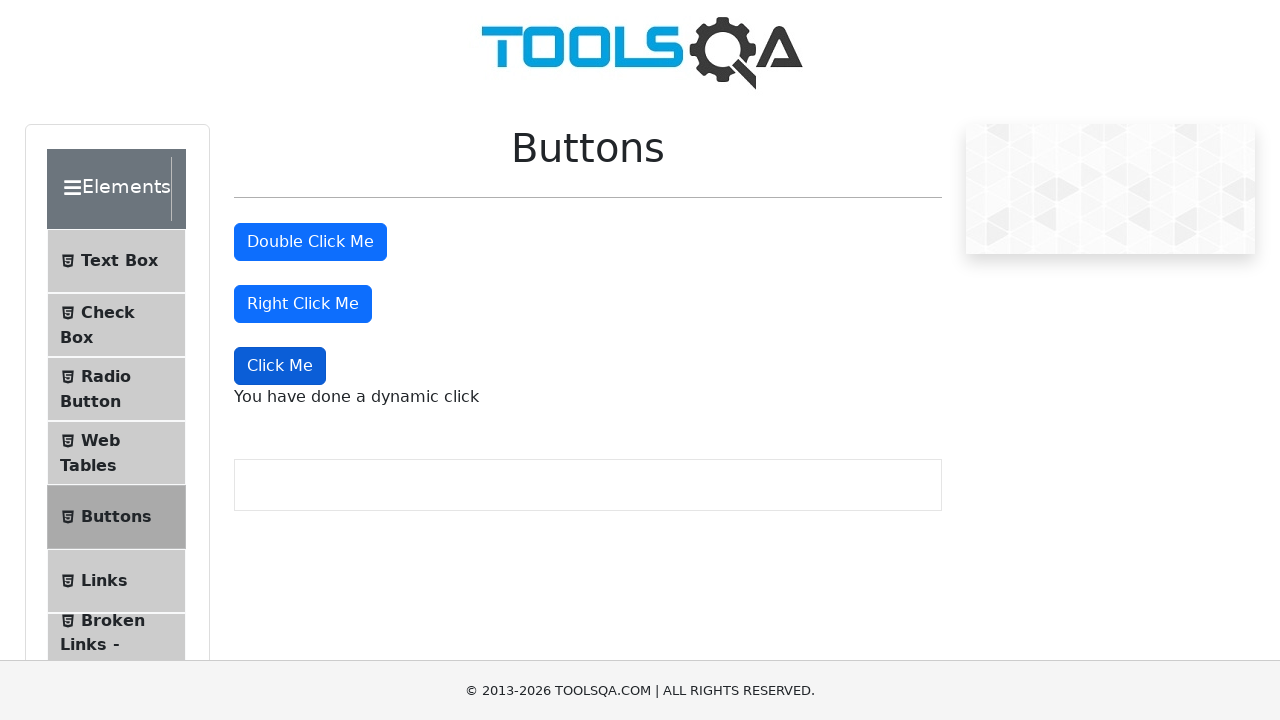